Tests select menu widget by selecting options from old-style dropdown and standard multi-select

Starting URL: https://demoqa.com/select-menu

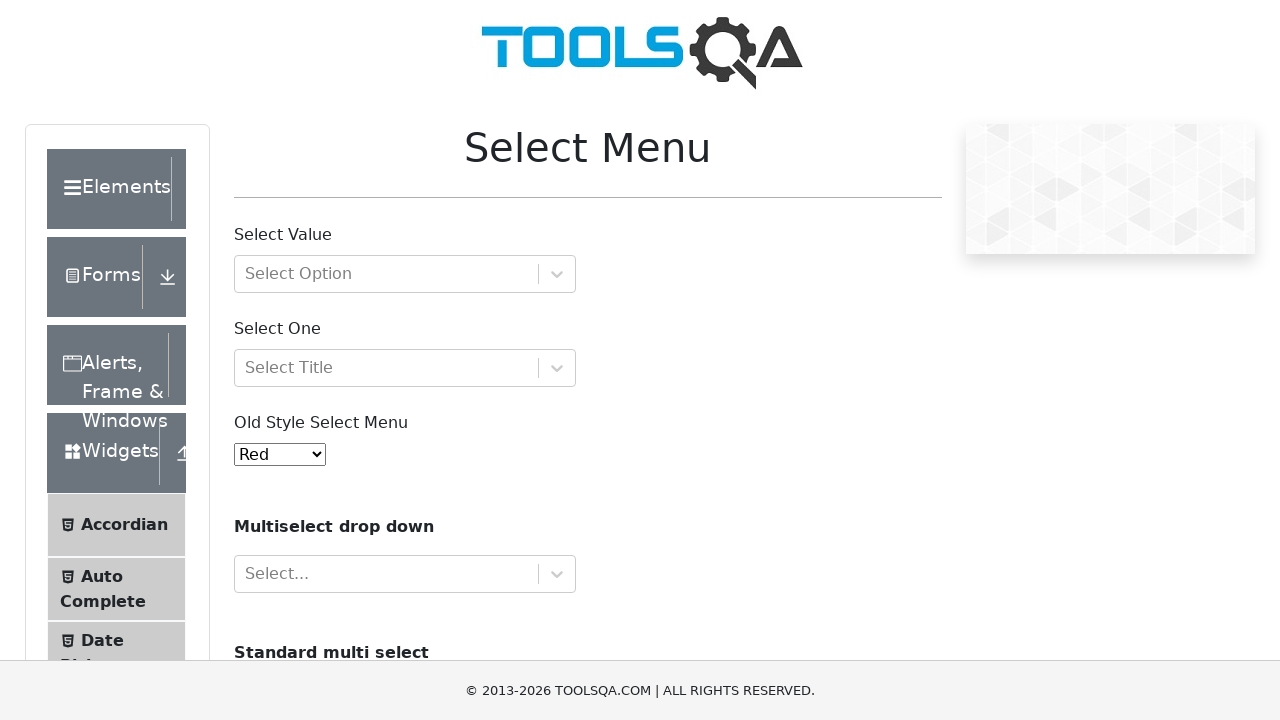

Scrolled old-style select menu into view
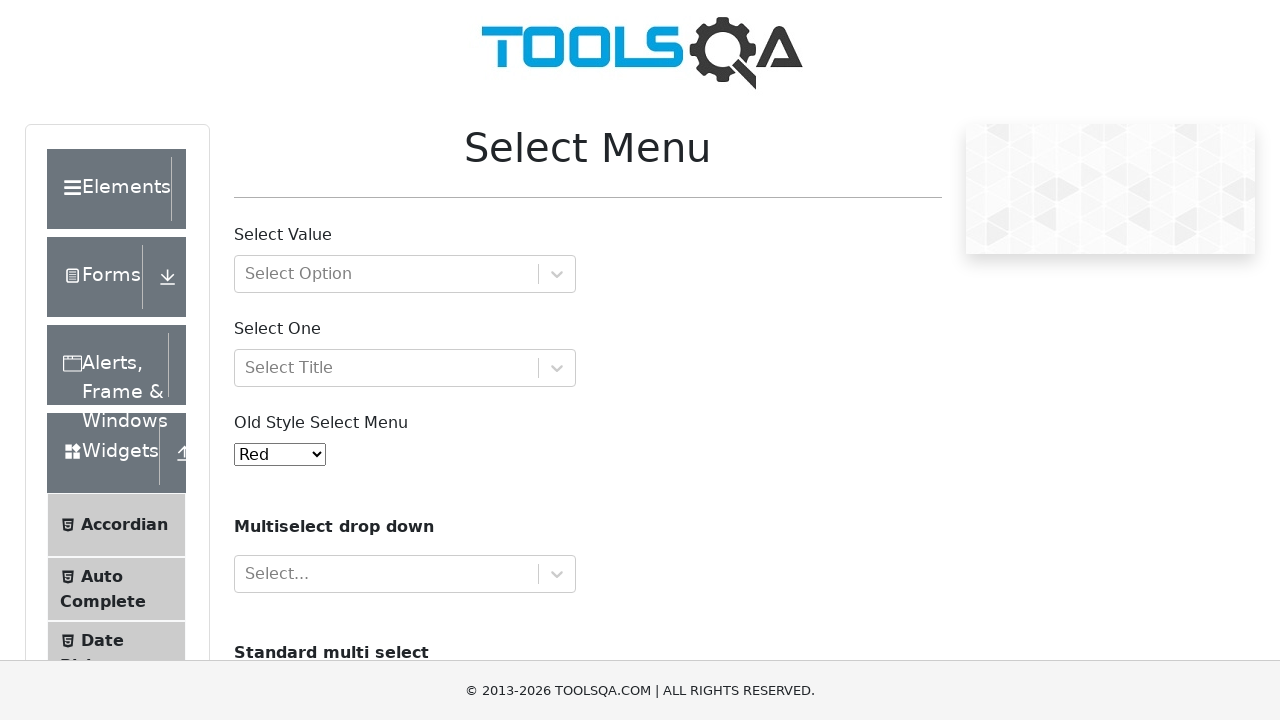

Clicked old-style select menu to open dropdown at (280, 454) on #oldSelectMenu
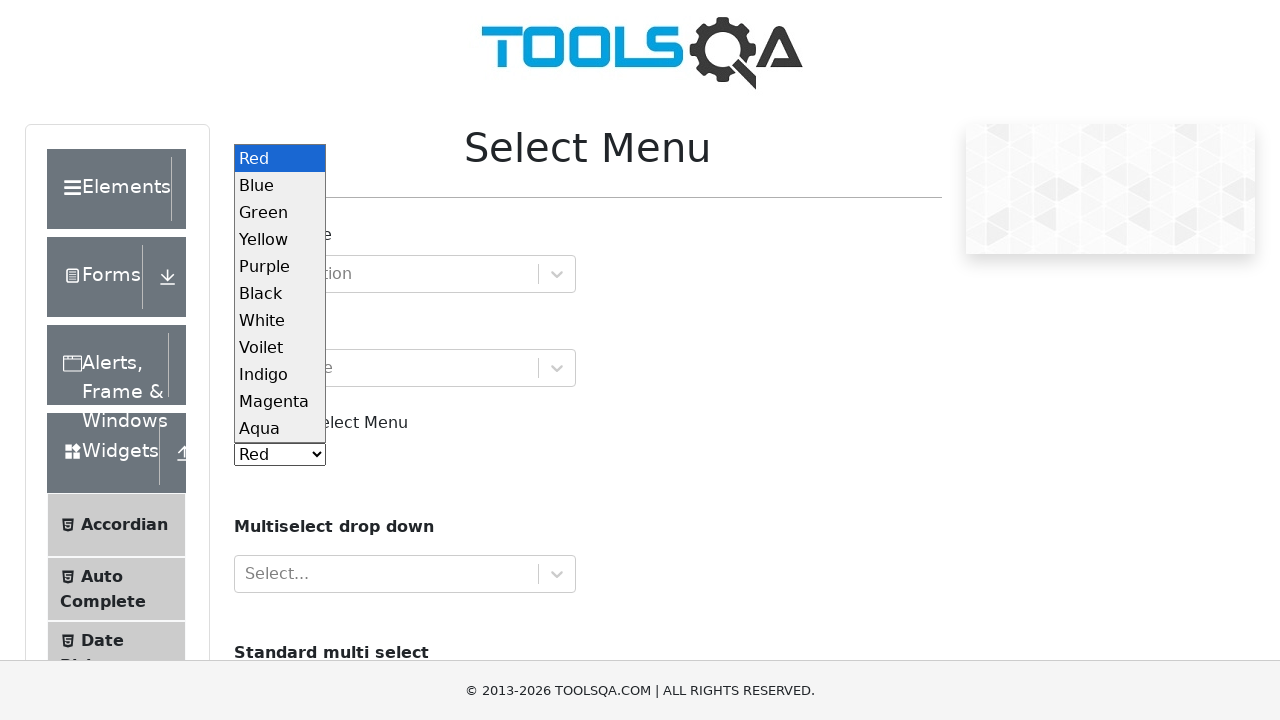

Selected 'Aqua' option from old-style dropdown on #oldSelectMenu
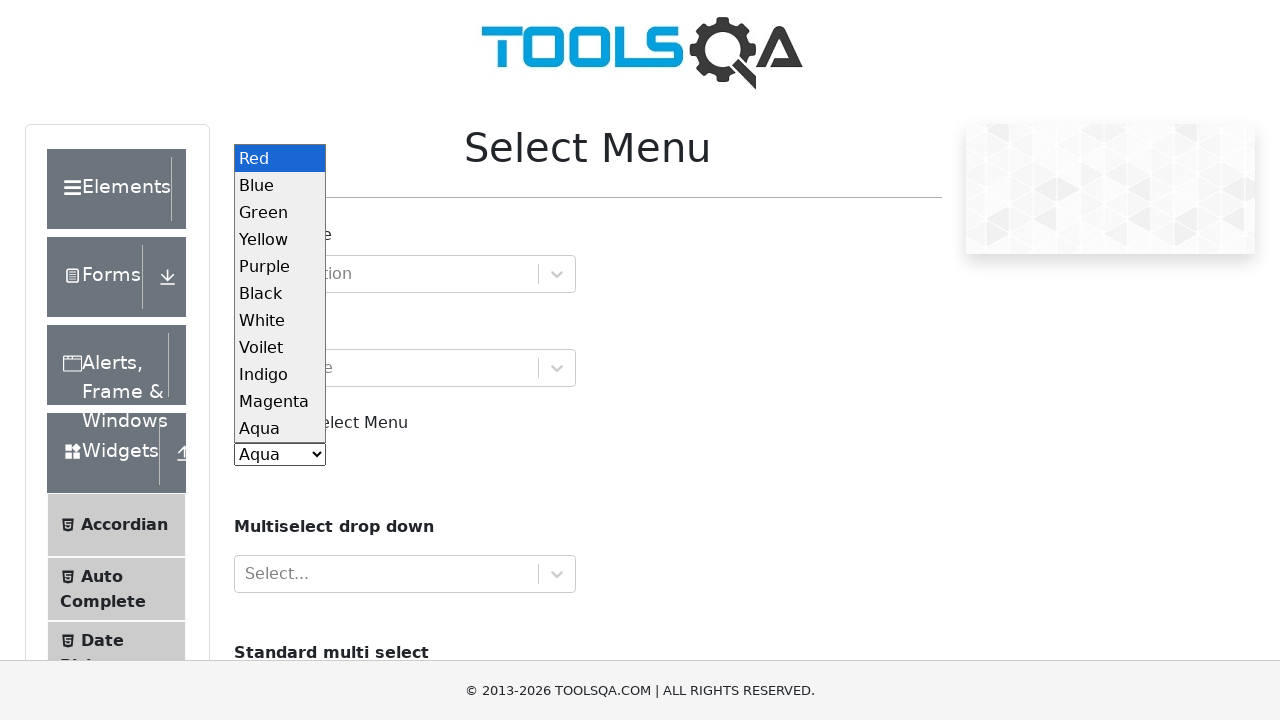

Clicked old-style select menu again at (280, 454) on #oldSelectMenu
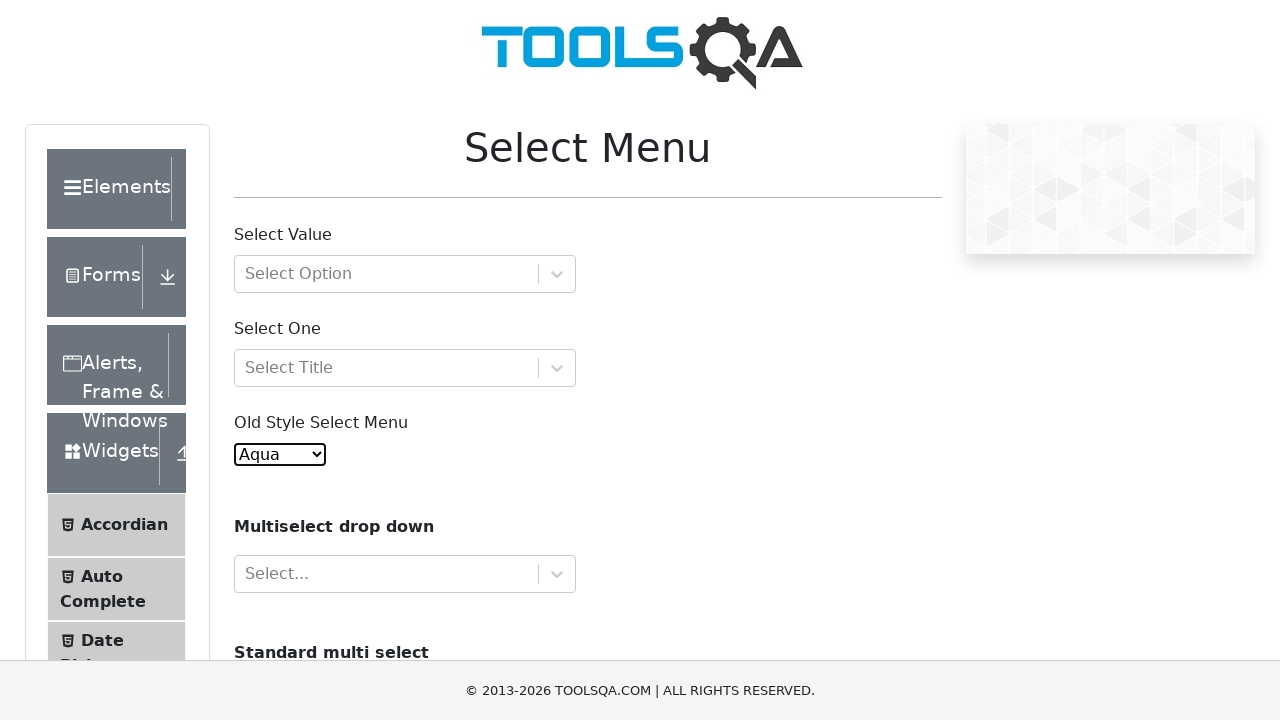

Waited 500ms for UI update
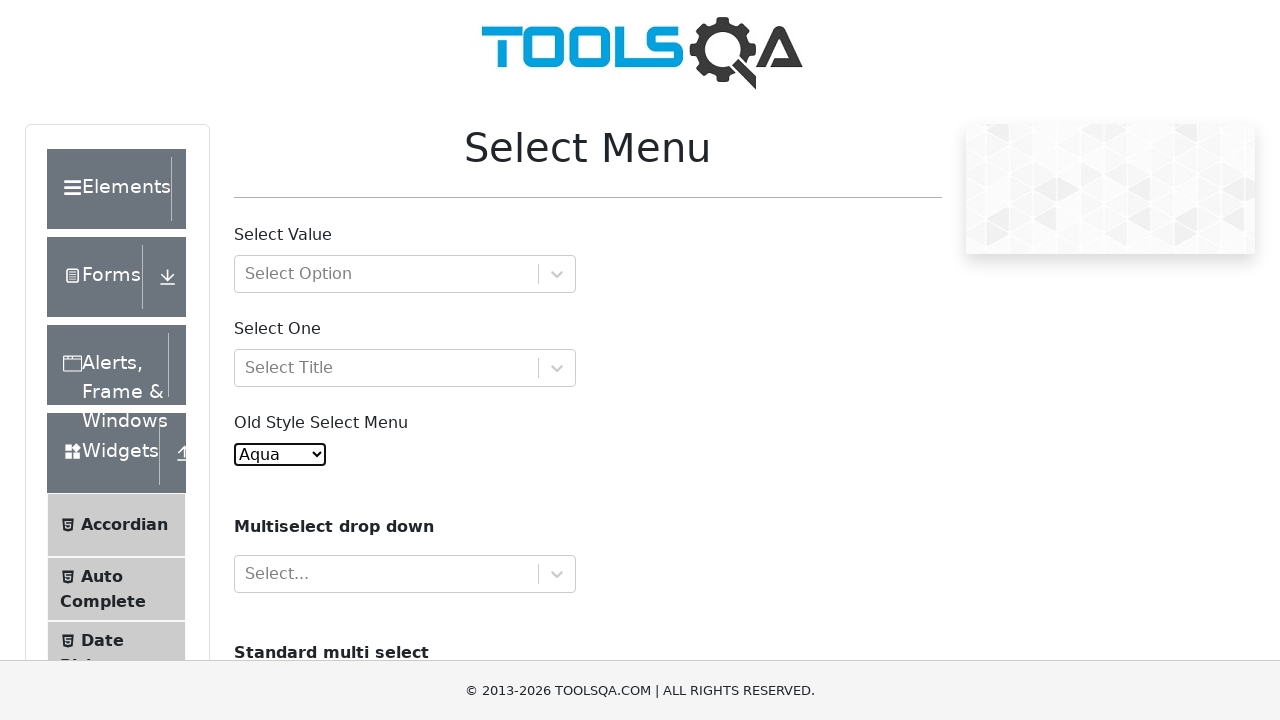

Scrolled standard multi-select menu into view
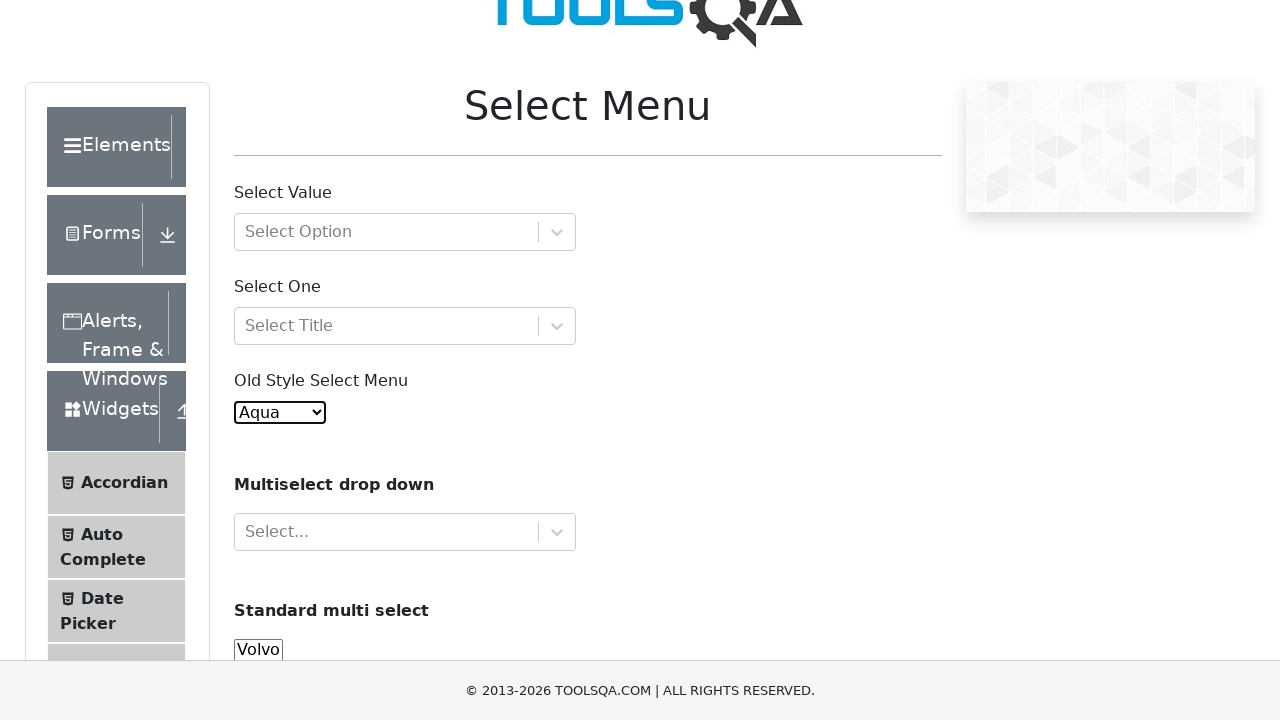

Selected option at index 1 (Saab) from multi-select on #cars
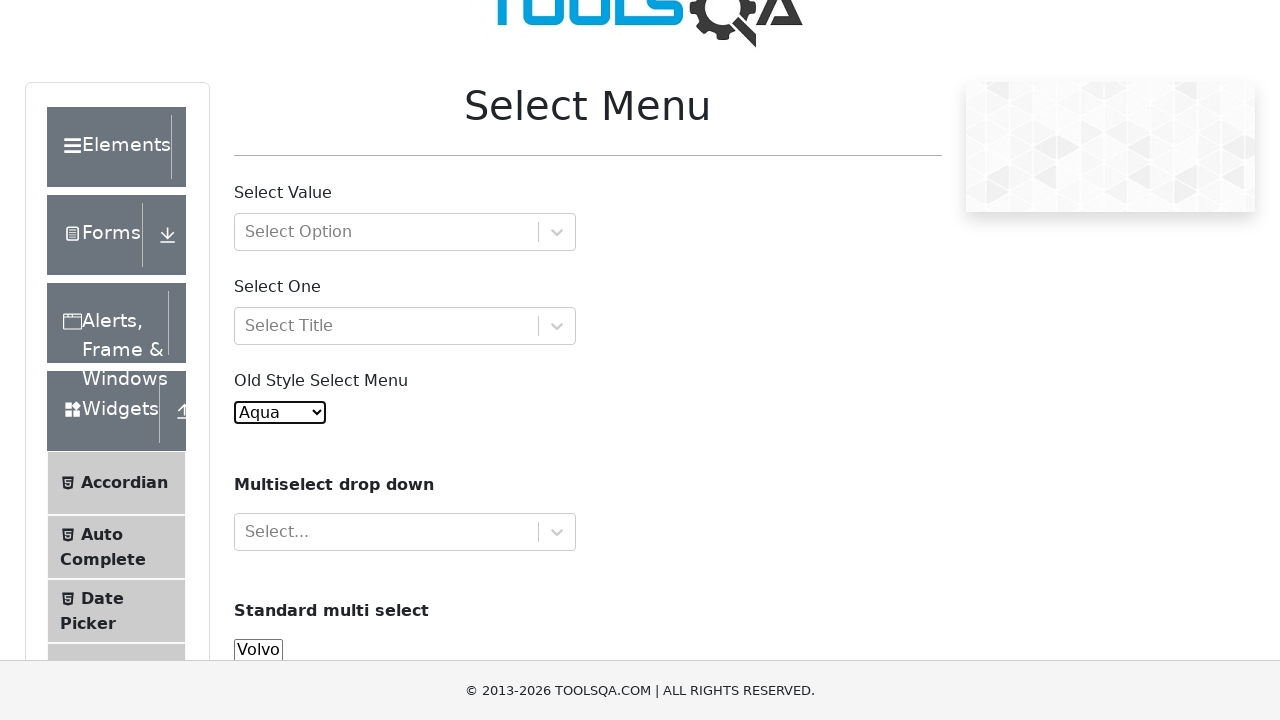

Selected option at index 2 (Opel) from multi-select on #cars
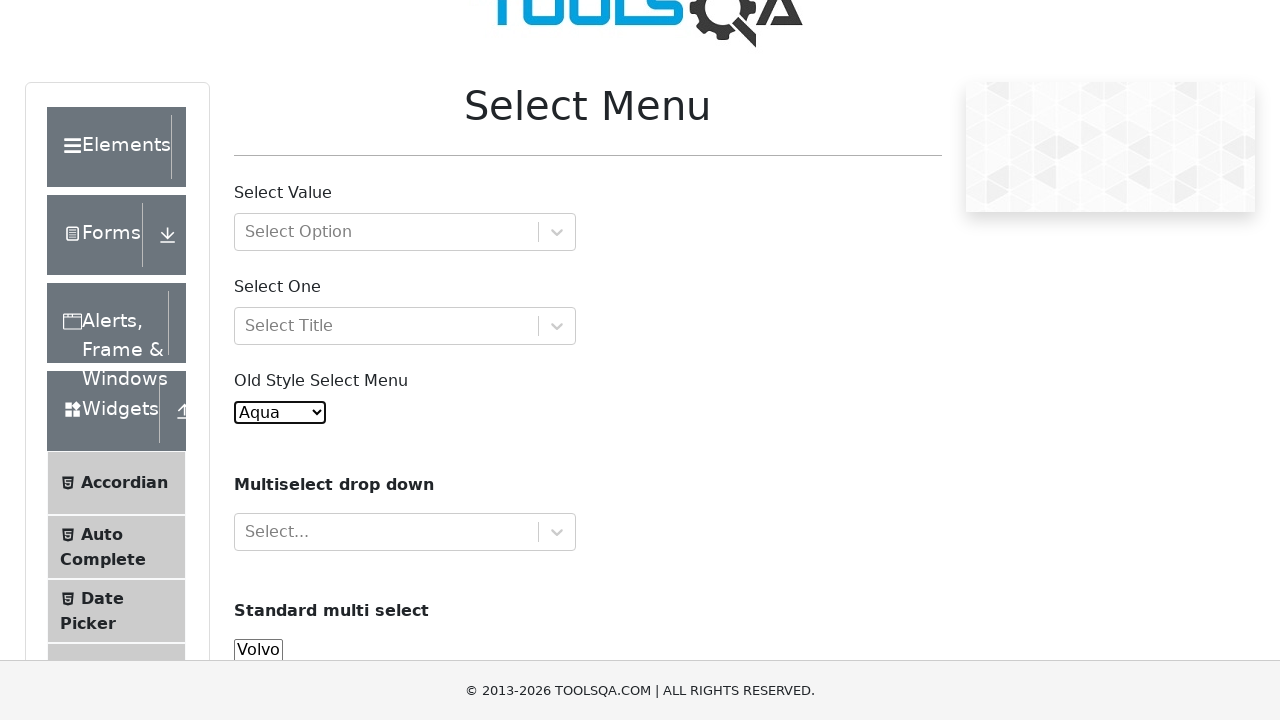

Cleared all selections from multi-select using JavaScript
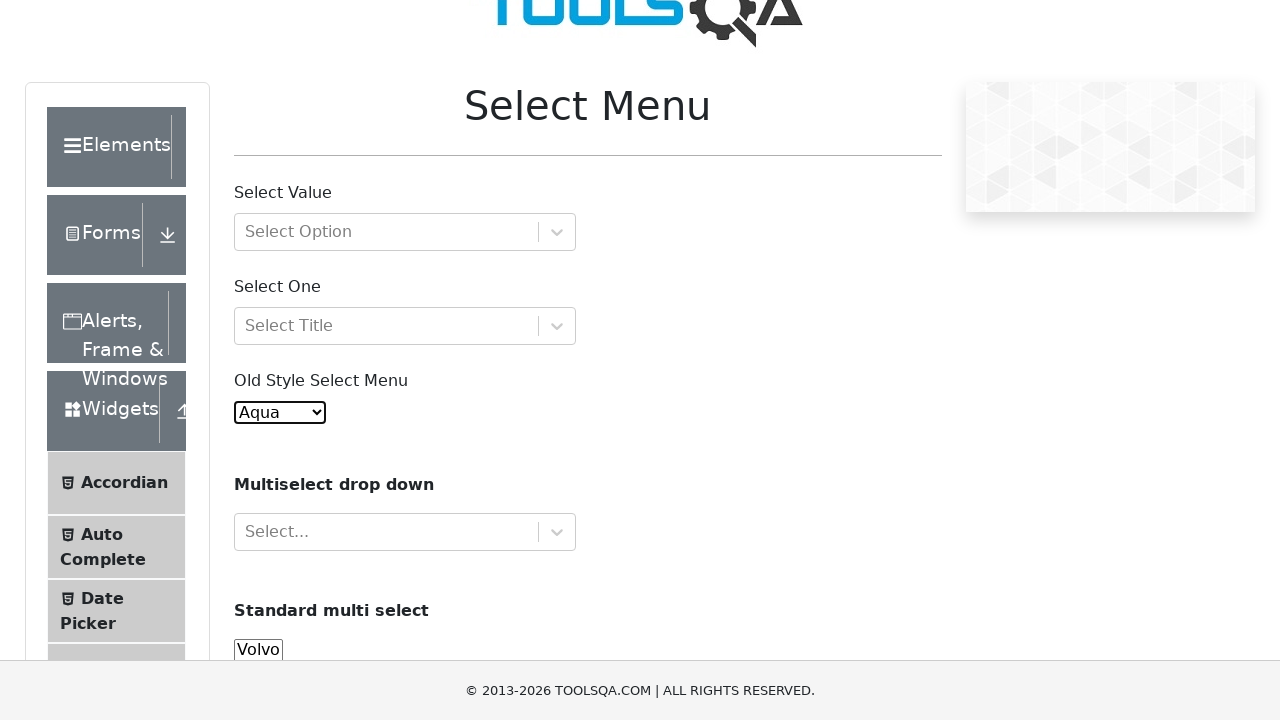

Selected 'Audi' option from multi-select on #cars
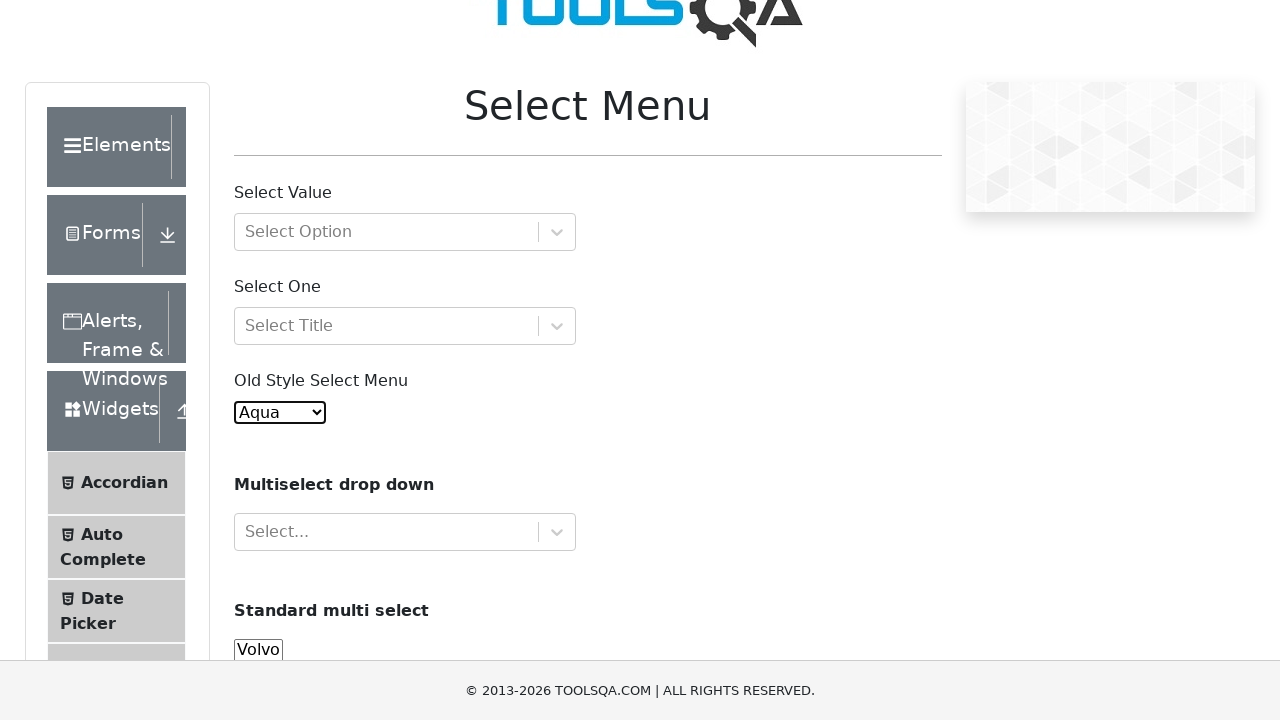

Deselected 'Audi' option from multi-select using JavaScript
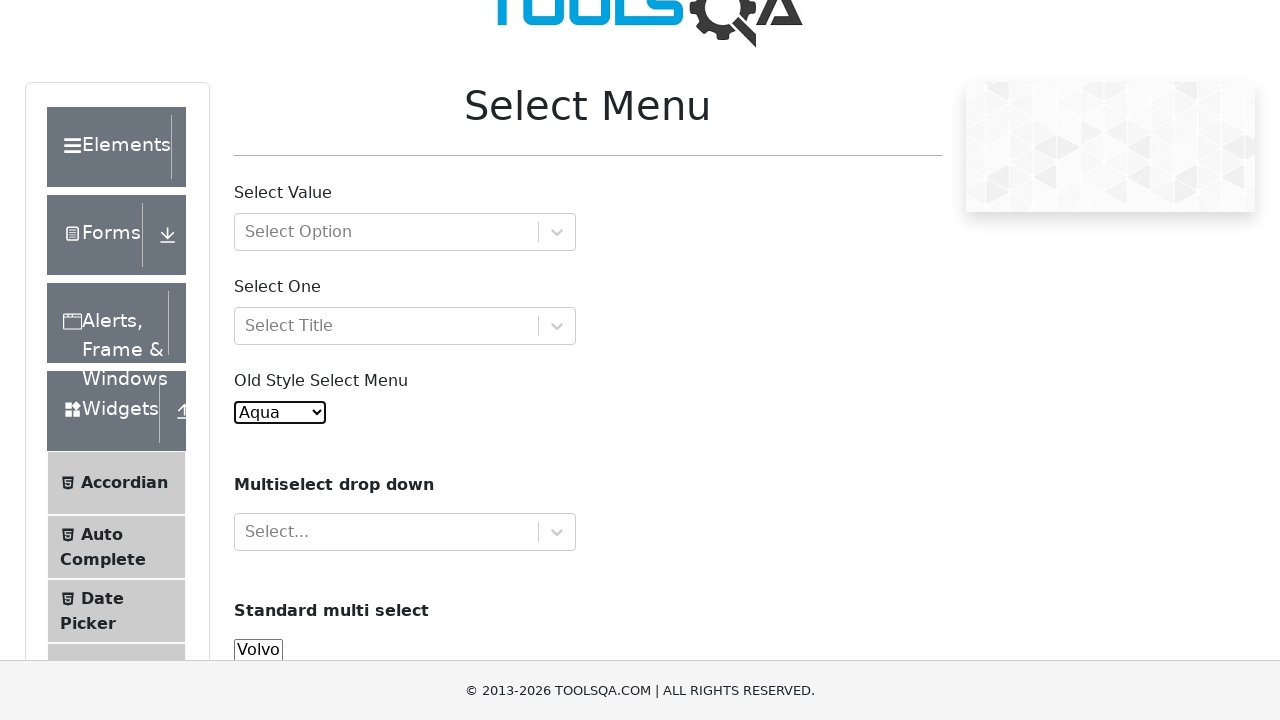

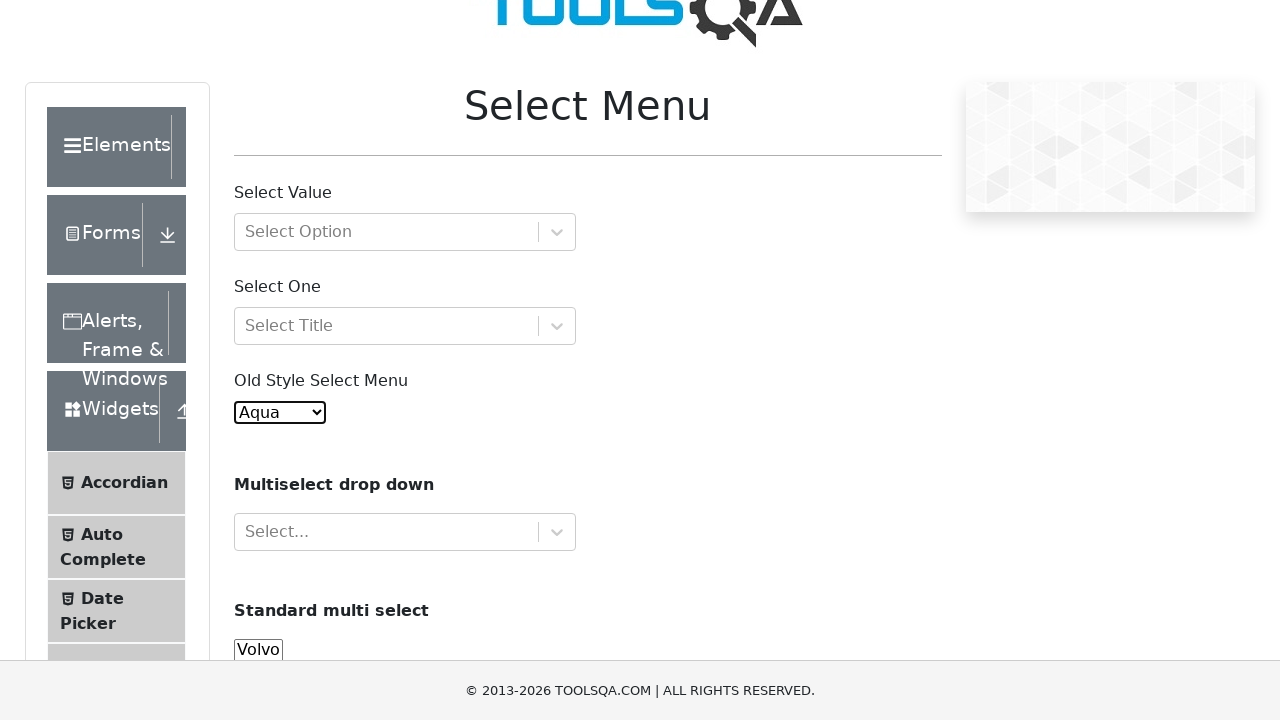